Tests the registration form on ParaBank by filling out all required fields and submitting the form

Starting URL: https://parabank.parasoft.com/parabank/register.htm

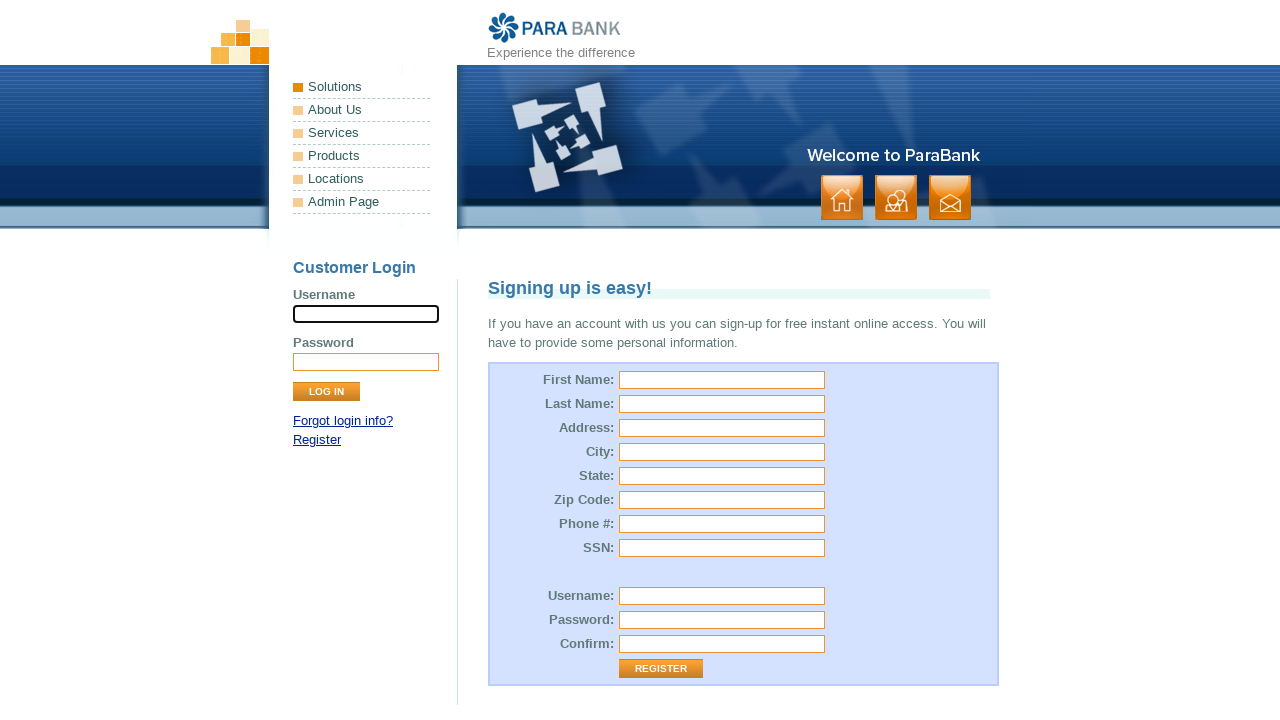

Filled first name field with 'Sorrawan' on #customer\.firstName
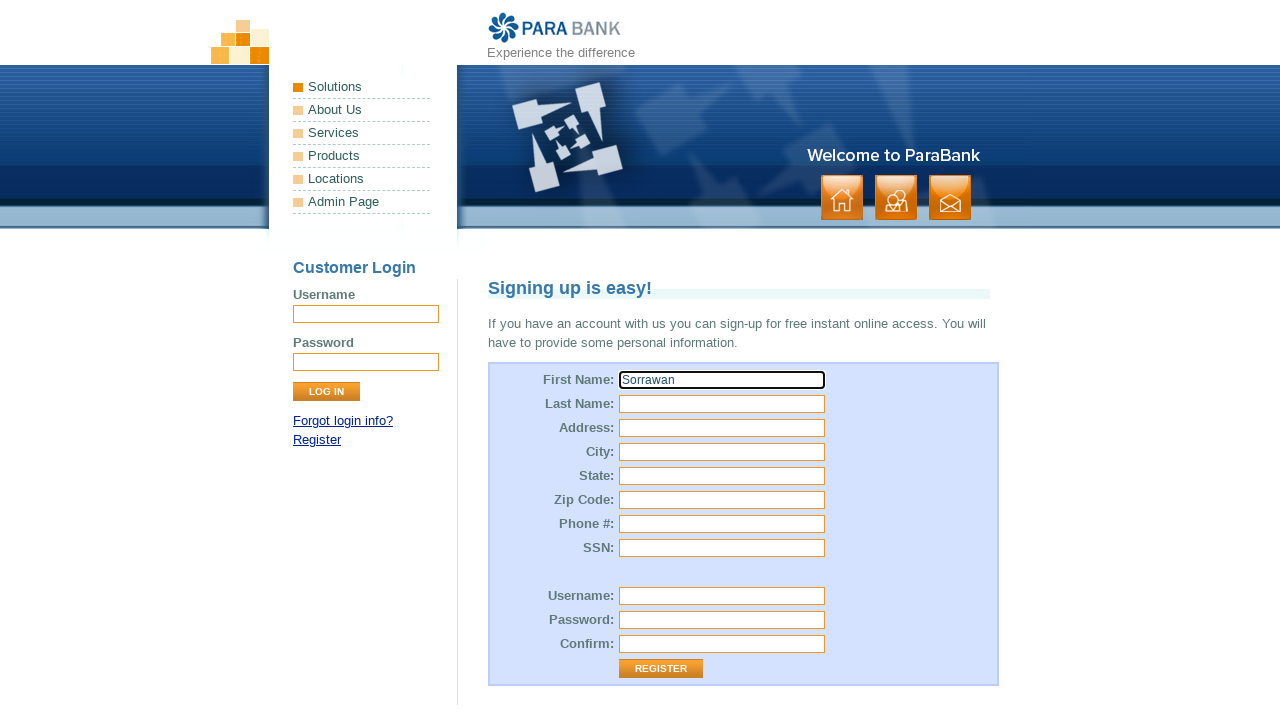

Filled last name field with 'Suter' on #customer\.lastName
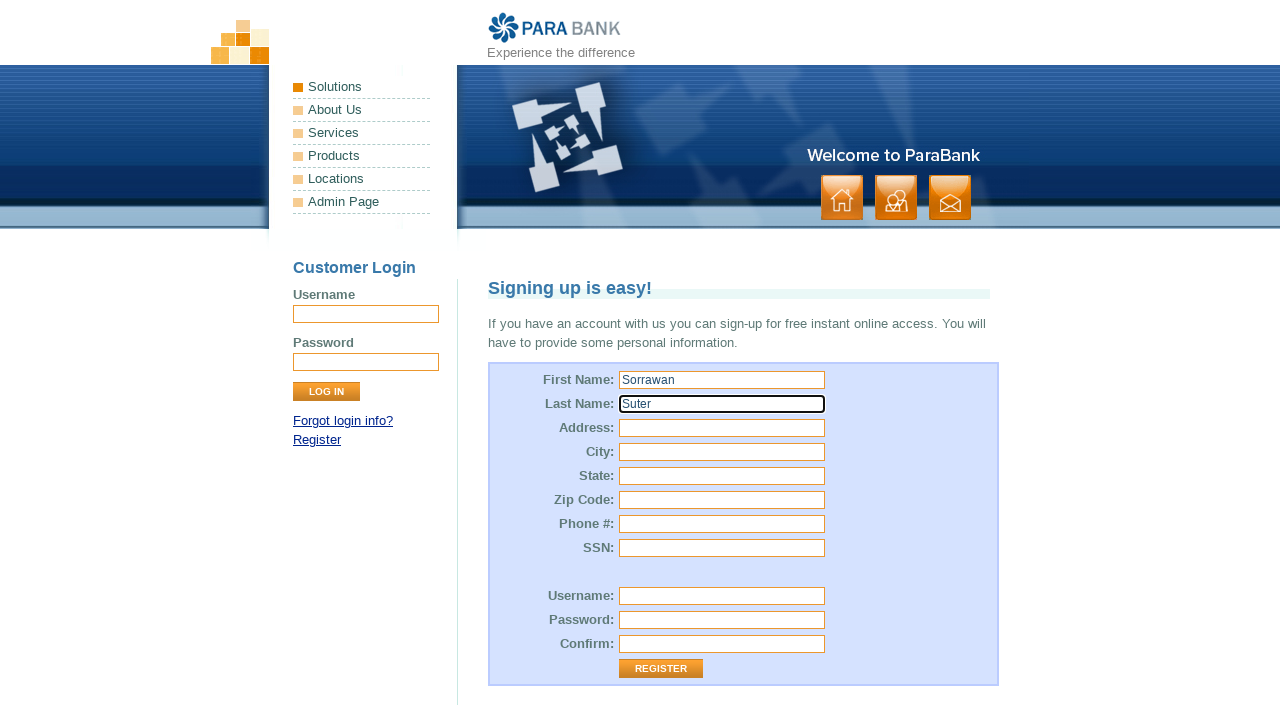

Filled address street field with '1234 North street' on #customer\.address\.street
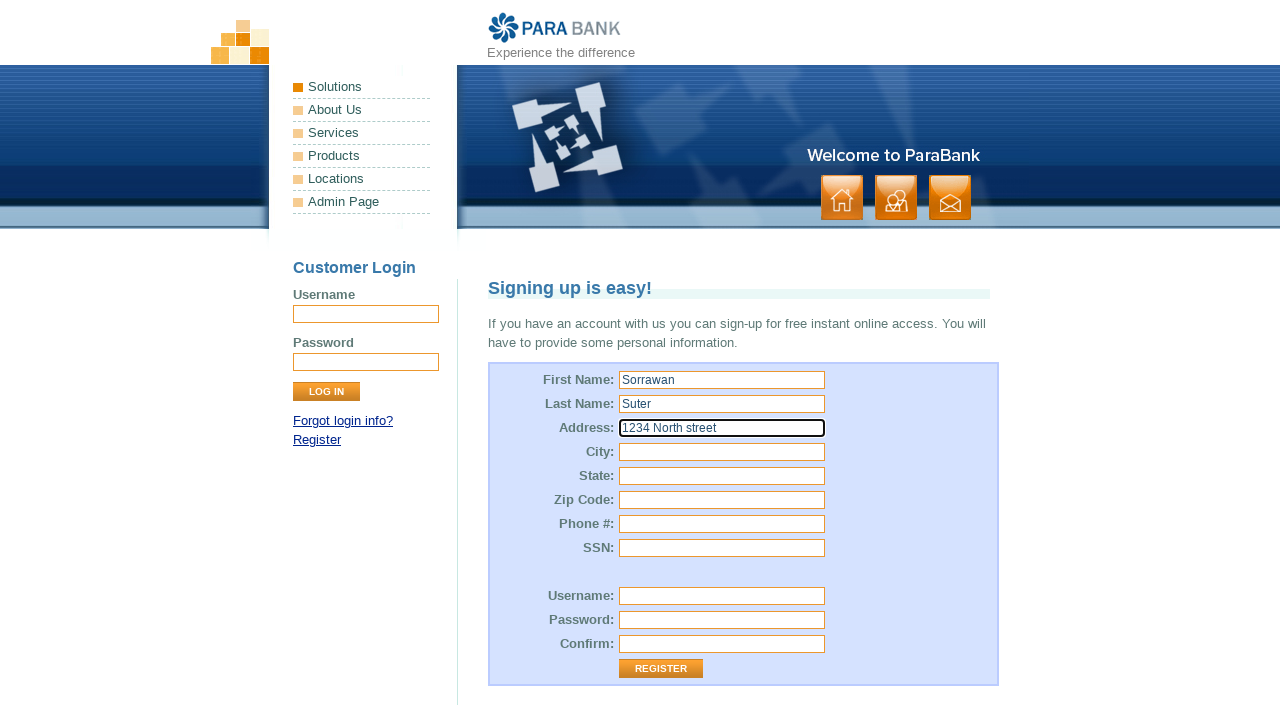

Filled city field with 'Falls Church' on input[name='customer.address.city']
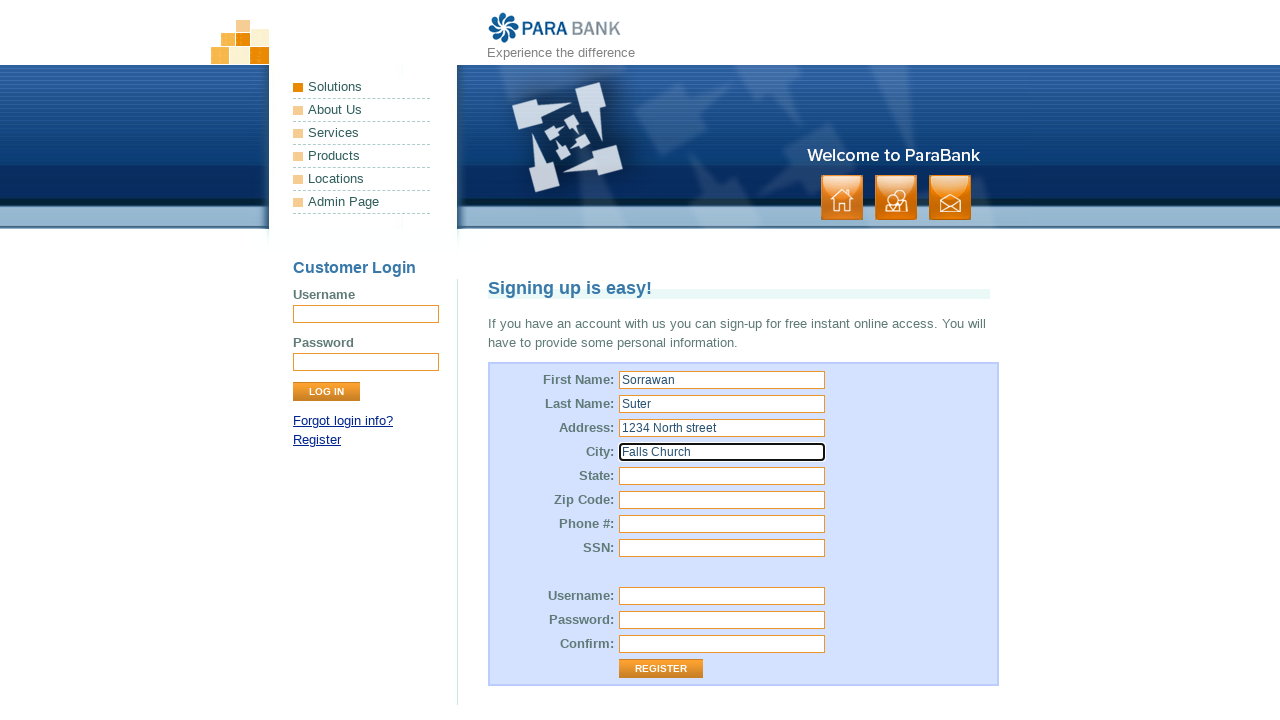

Filled state field with 'VA' on #customer\.address\.state
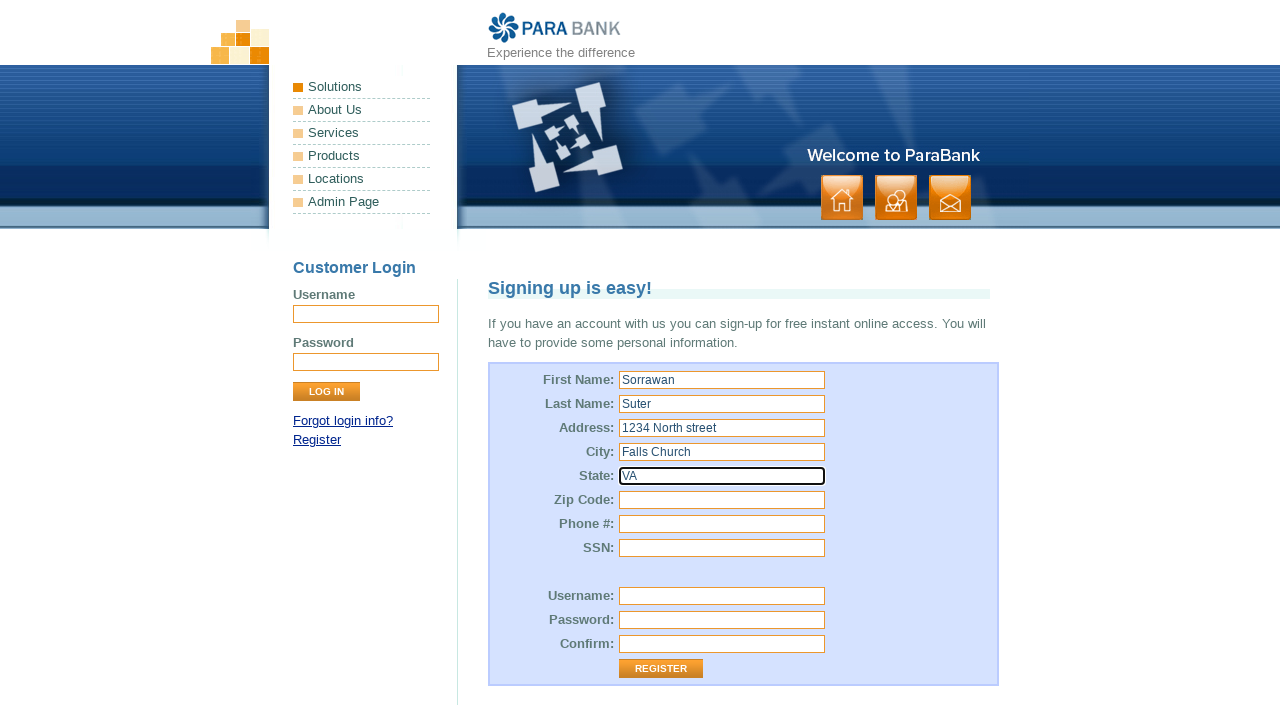

Filled zip code field with '22041' on #customer\.address\.zipCode
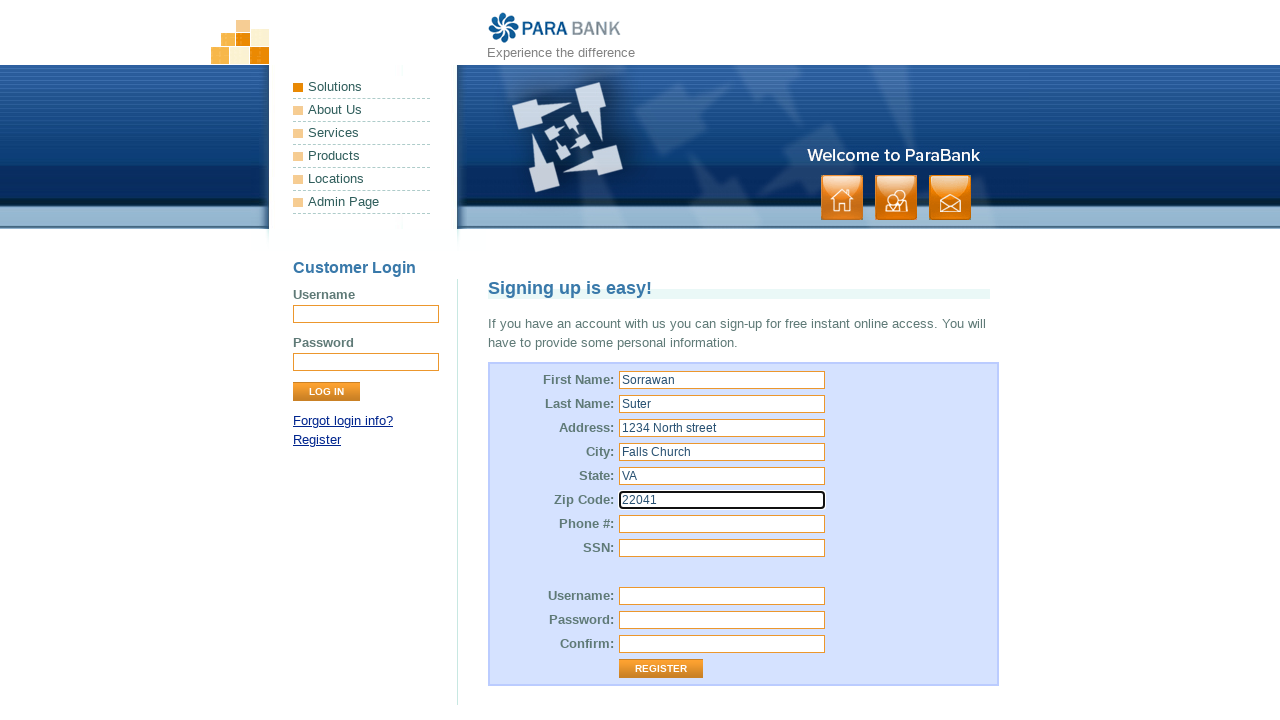

Filled phone number field with '1234567890' on #customer\.phoneNumber
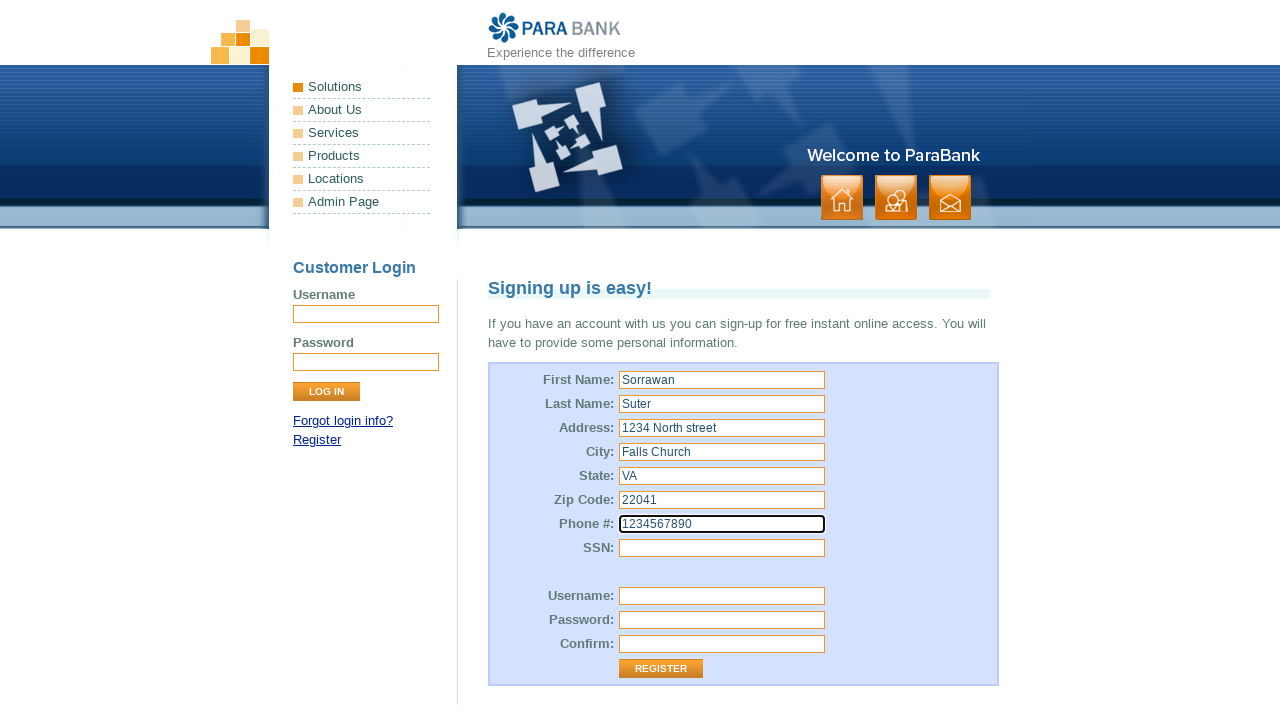

Filled SSN field with '111223344' on input[name='customer.ssn']
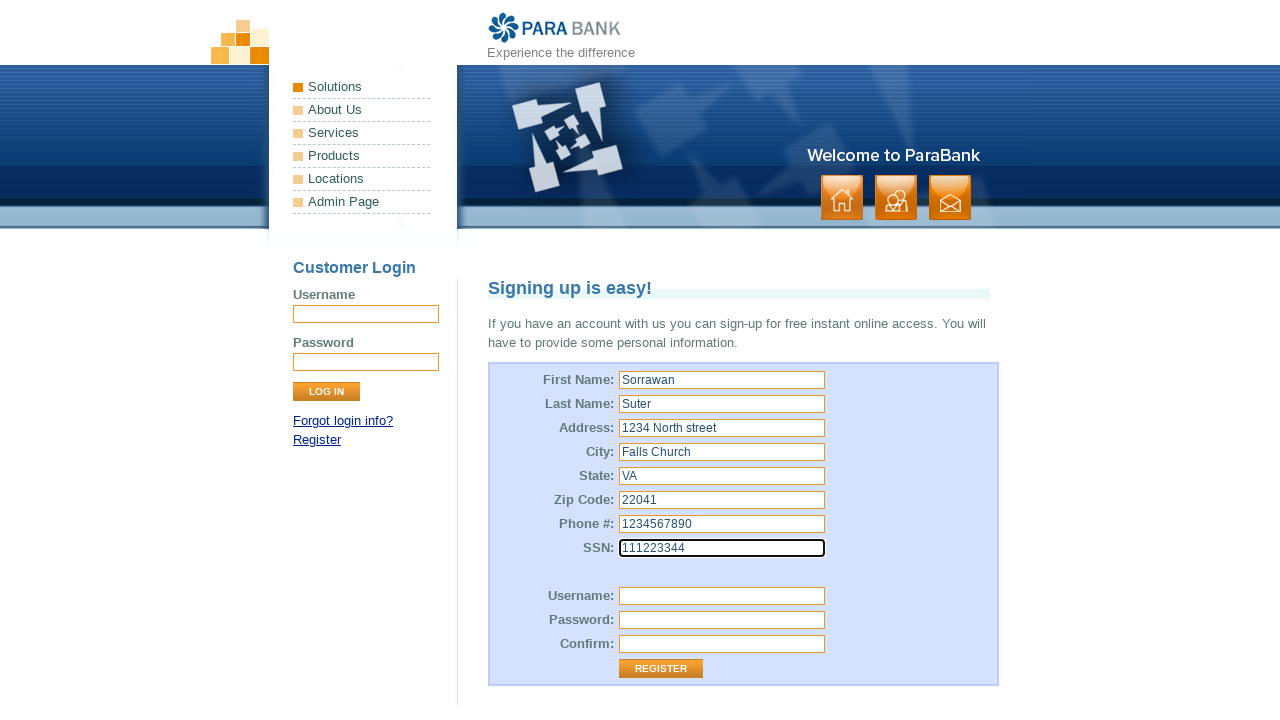

Filled username field with 'sorrawan' on #customer\.username
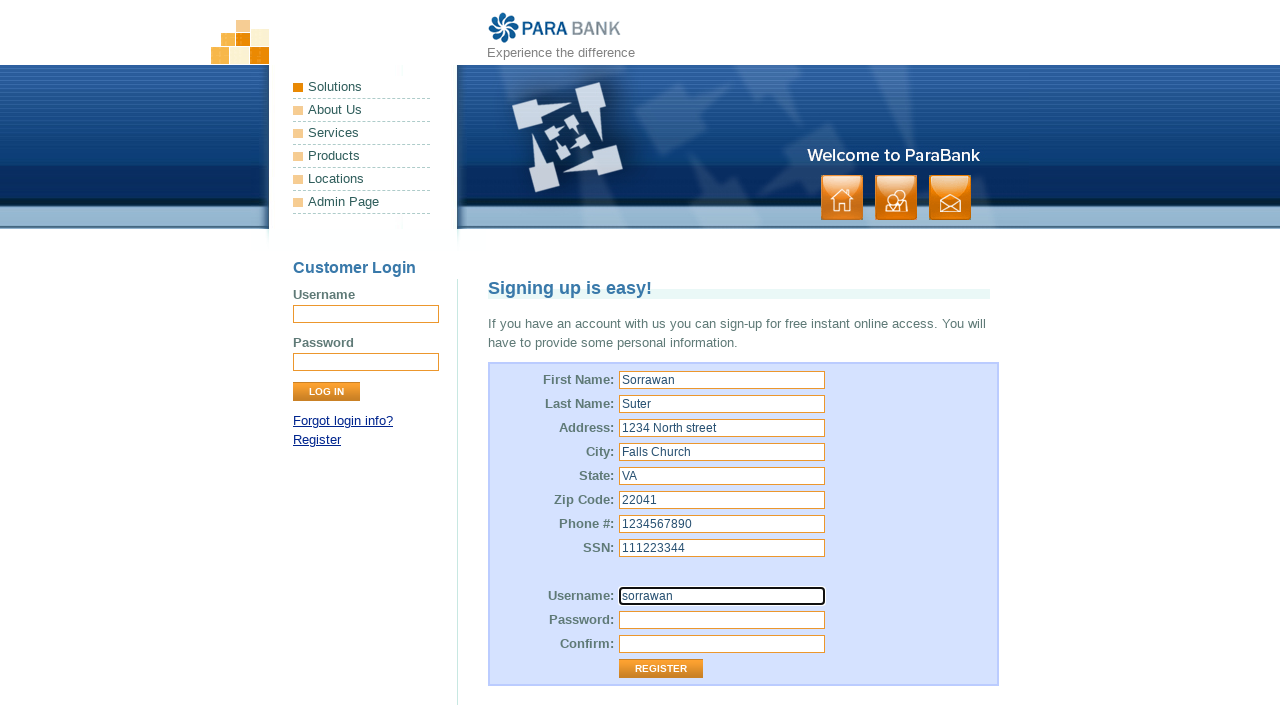

Filled password field with '098765' on #customer\.password
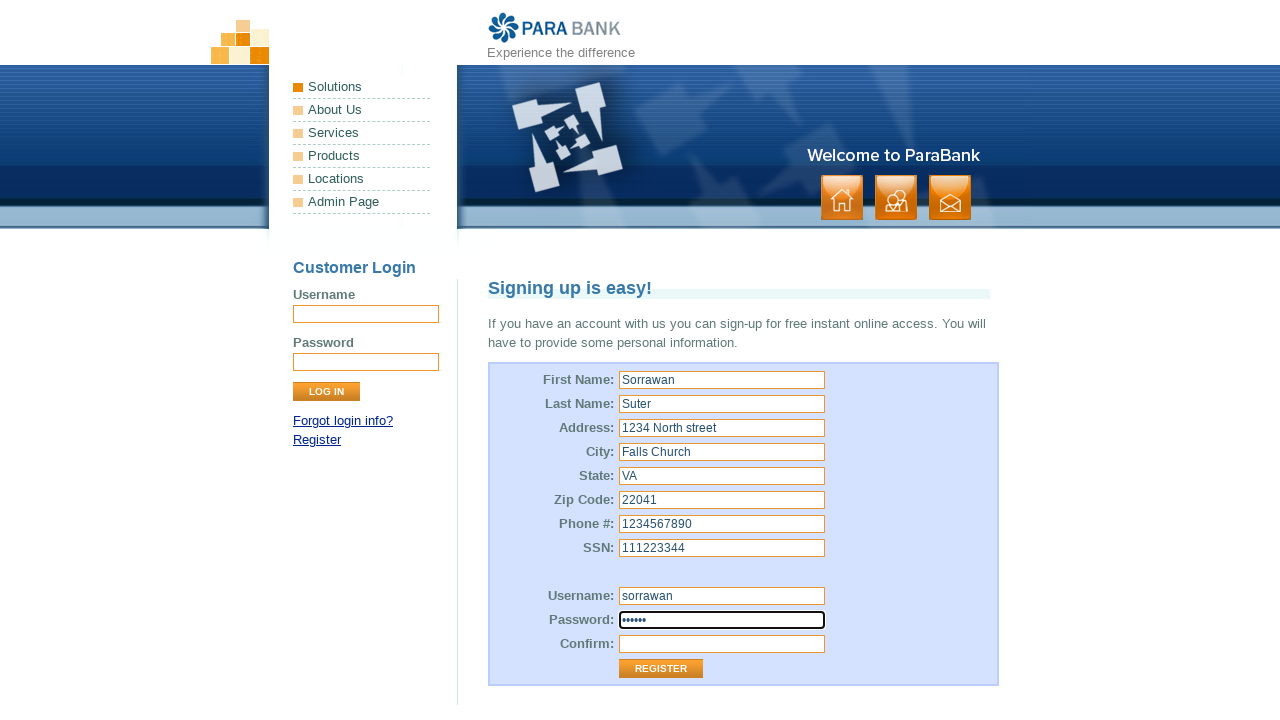

Filled confirm password field with '098765' on #repeatedPassword
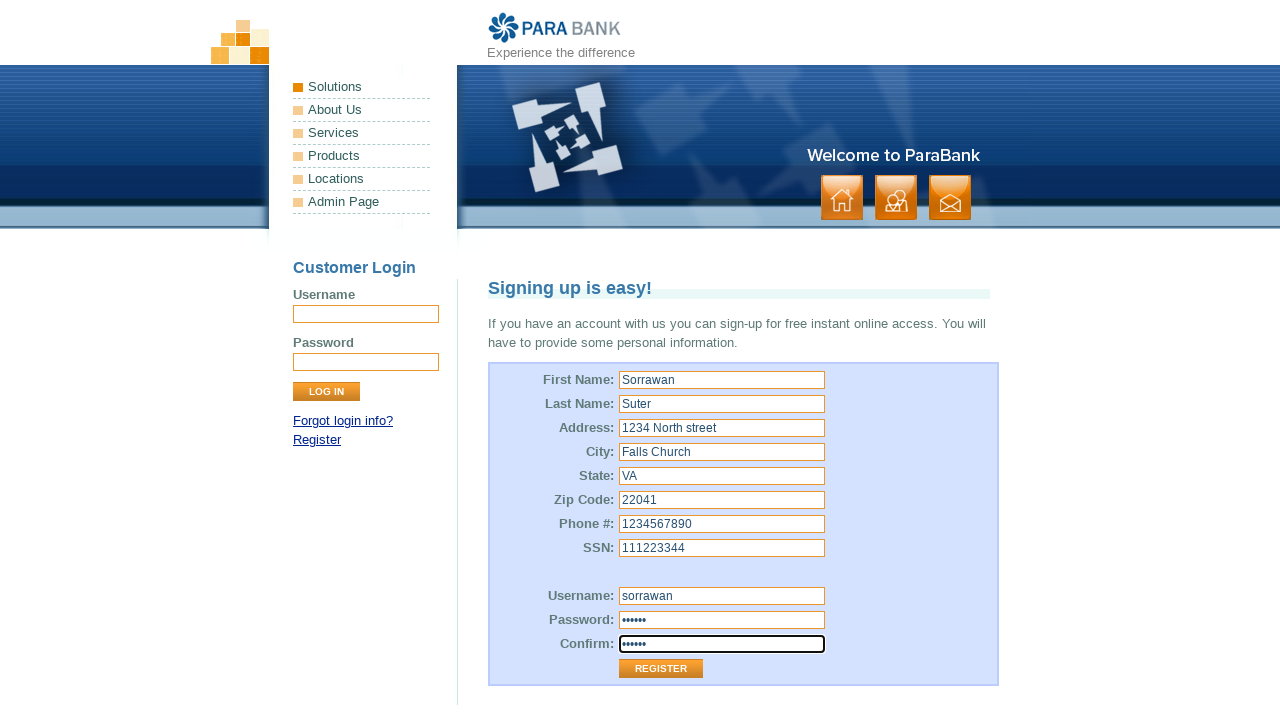

Clicked register button to submit form at (896, 198) on .button
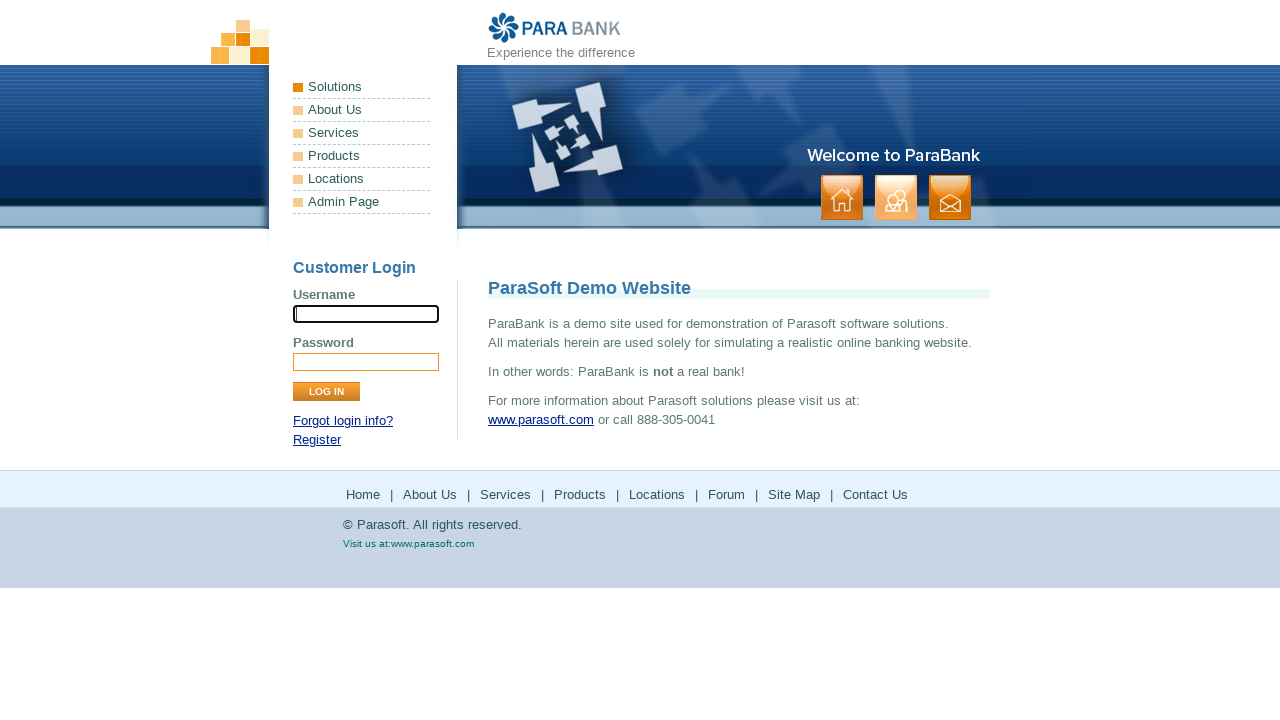

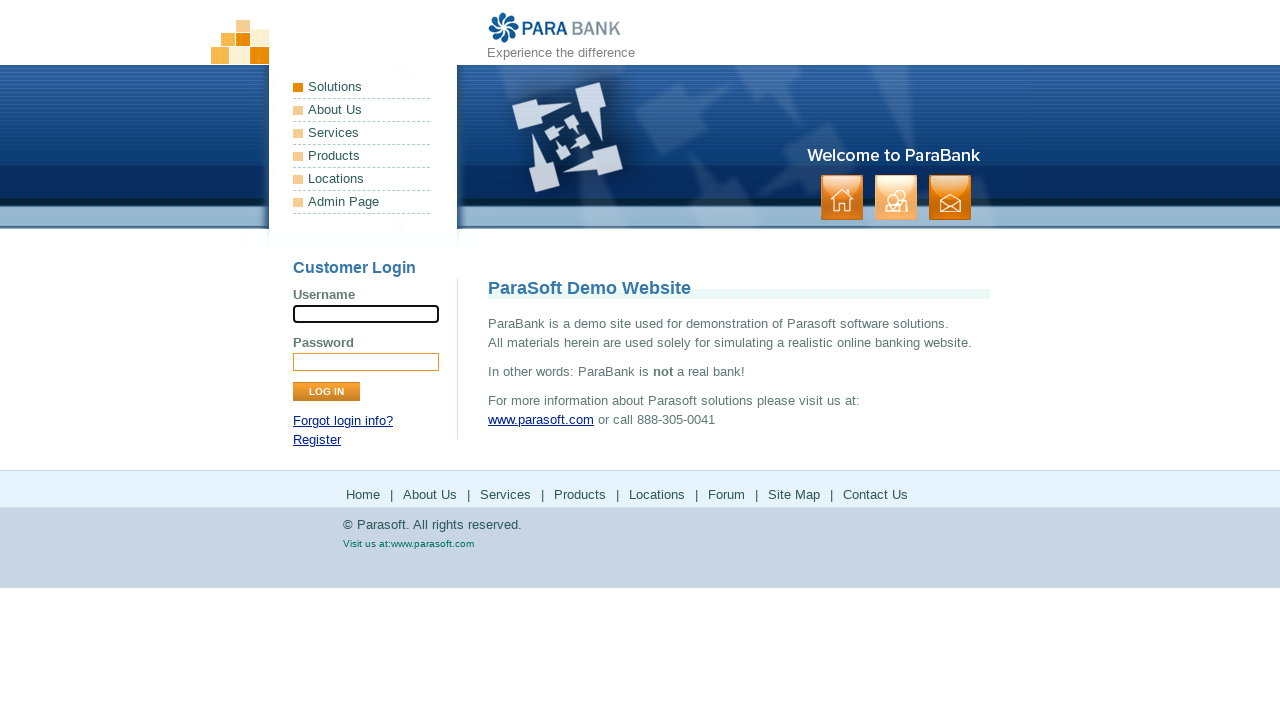